Tests drag and drop functionality by dragging an element from one container to another

Starting URL: https://testpages.herokuapp.com/styled/drag-drop-javascript.html

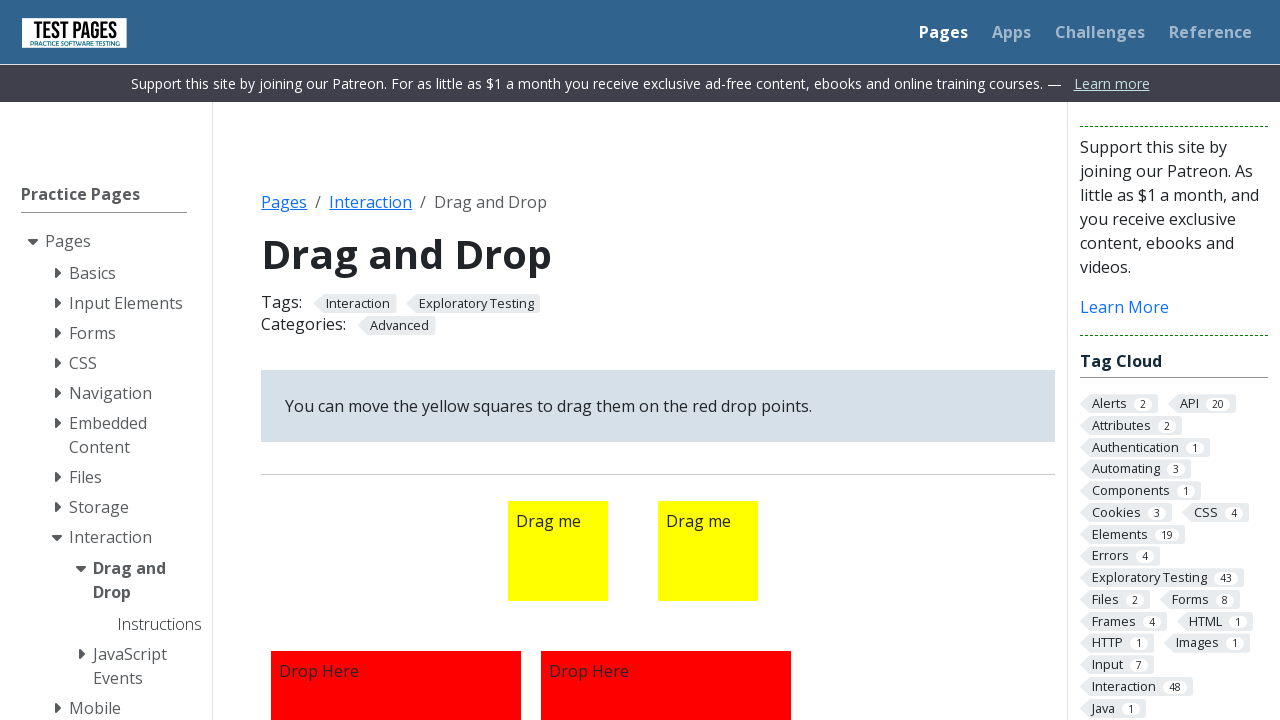

Navigated to drag and drop test page
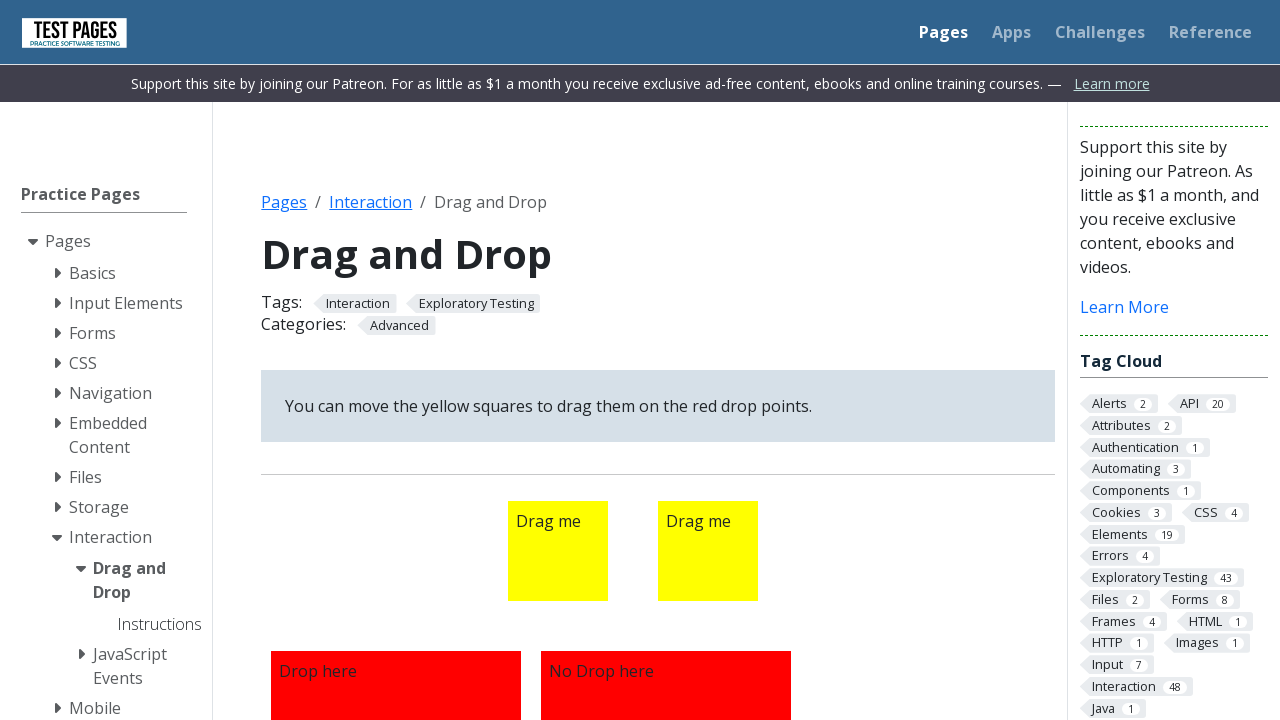

Dragged element from draggable1 to droppable2 at (666, 595)
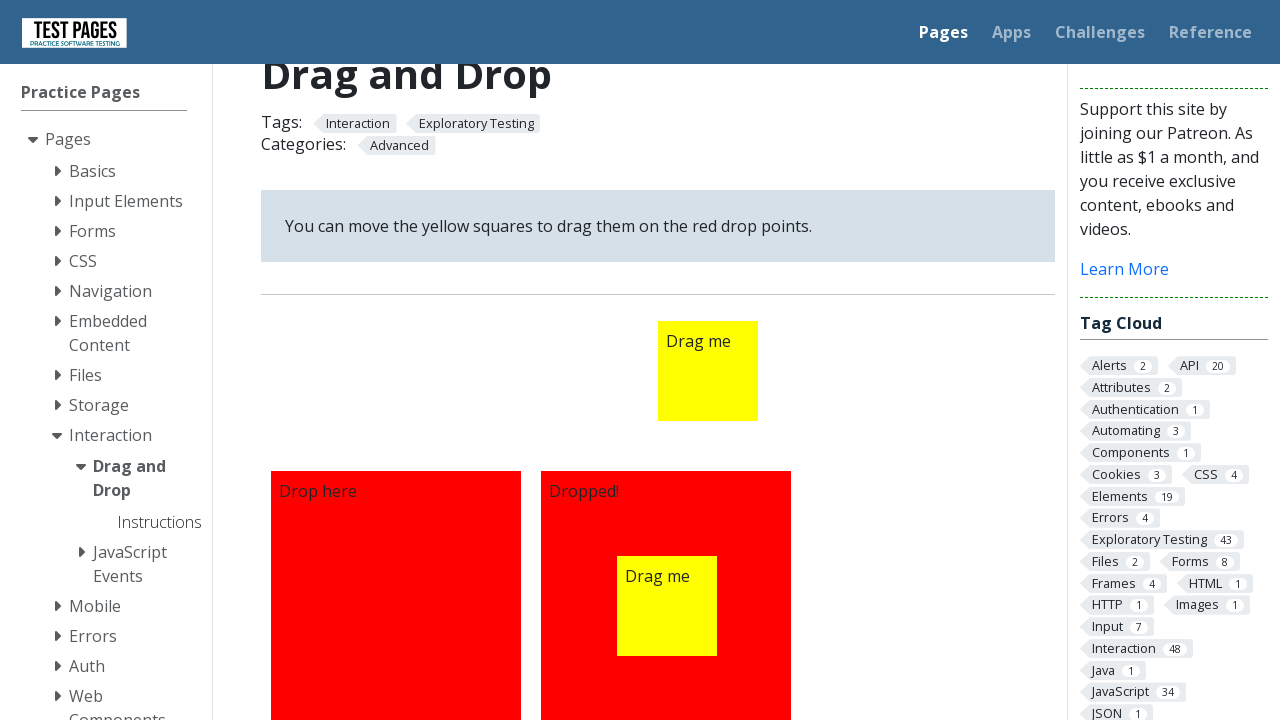

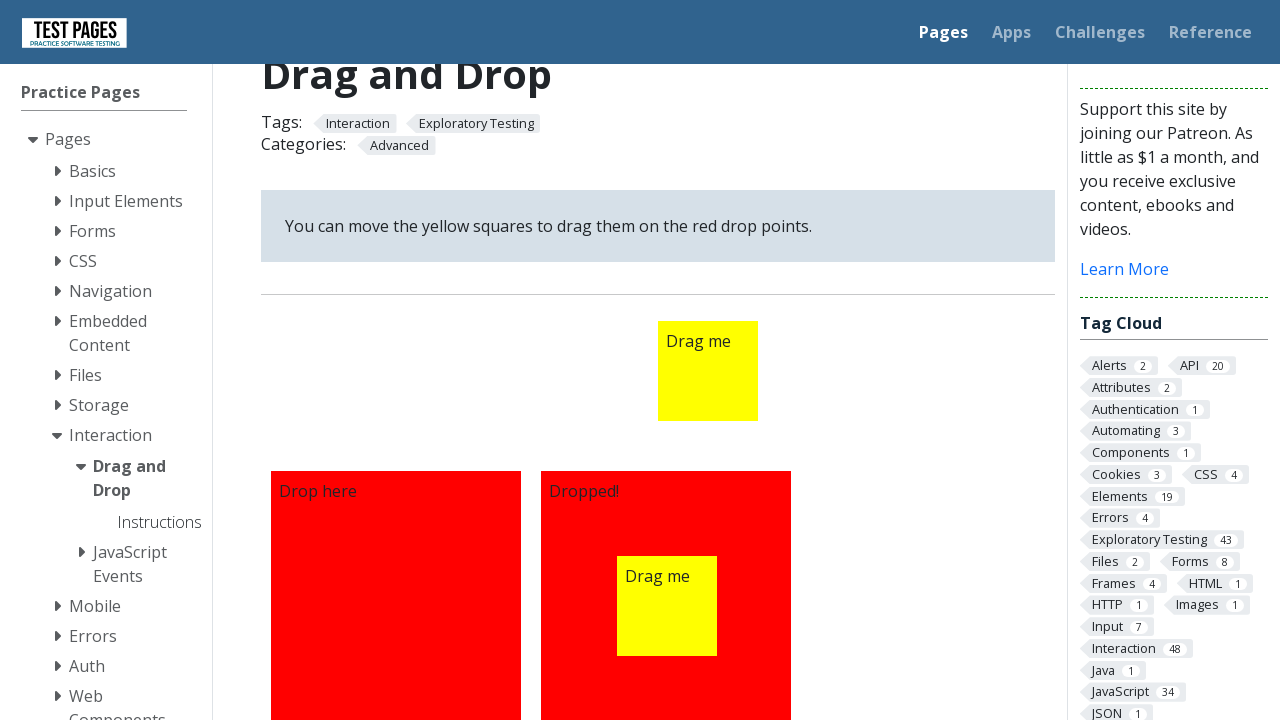